Navigates to Calculator.net website and triggers a print dialog using keyboard shortcut Ctrl+P. Note: The original script used Java Robot class to interact with native OS print dialog which cannot be fully replicated in Playwright.

Starting URL: https://www.calculator.net/

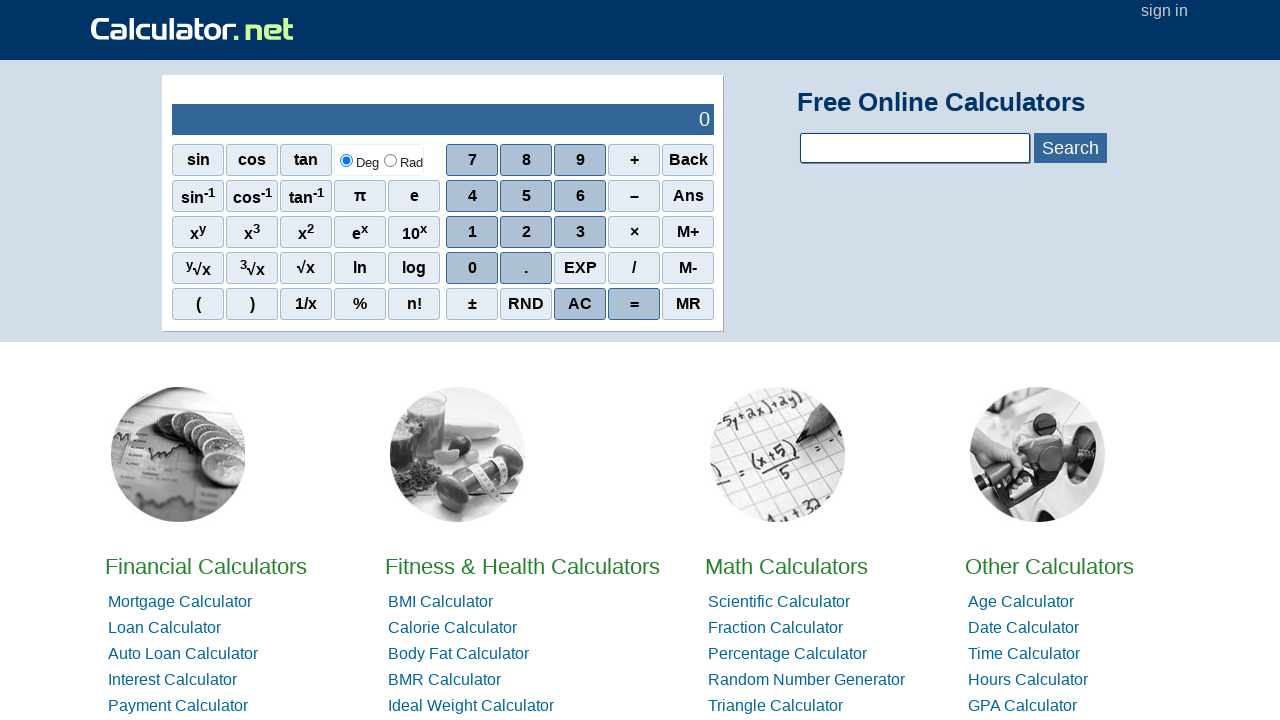

Waited for page to fully load (domcontentloaded)
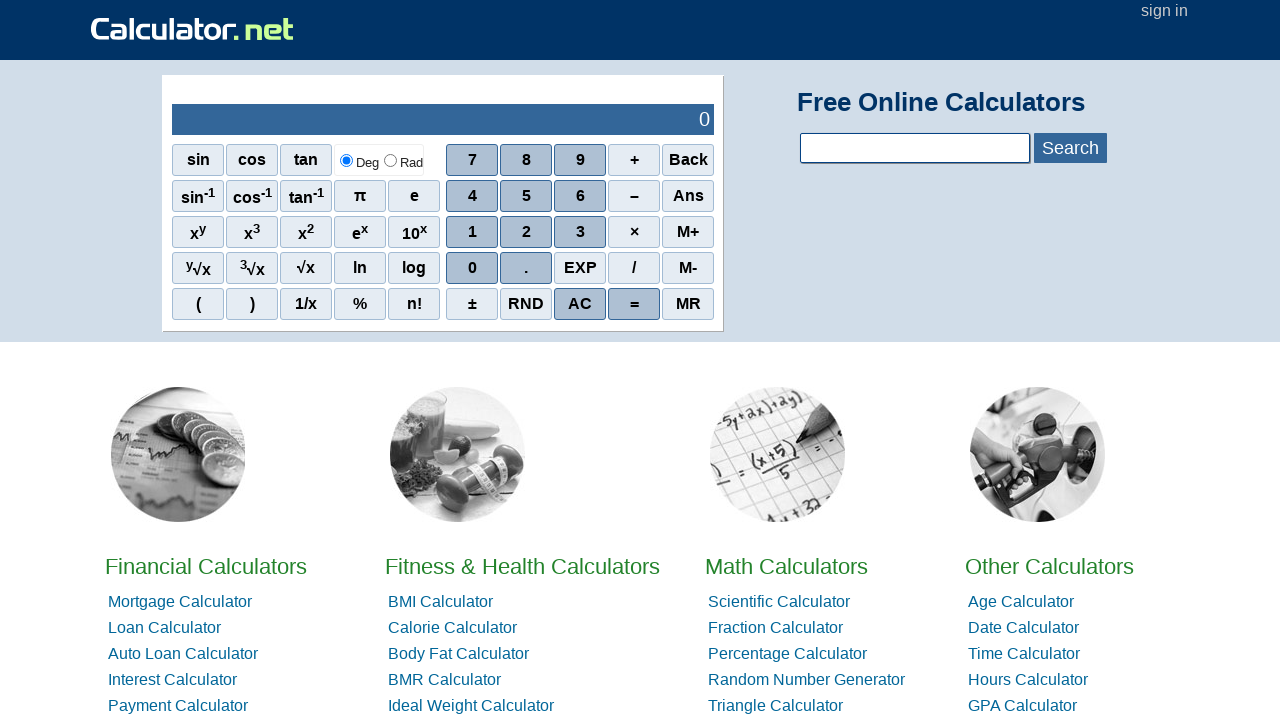

Pressed Ctrl+P keyboard shortcut to trigger print dialog
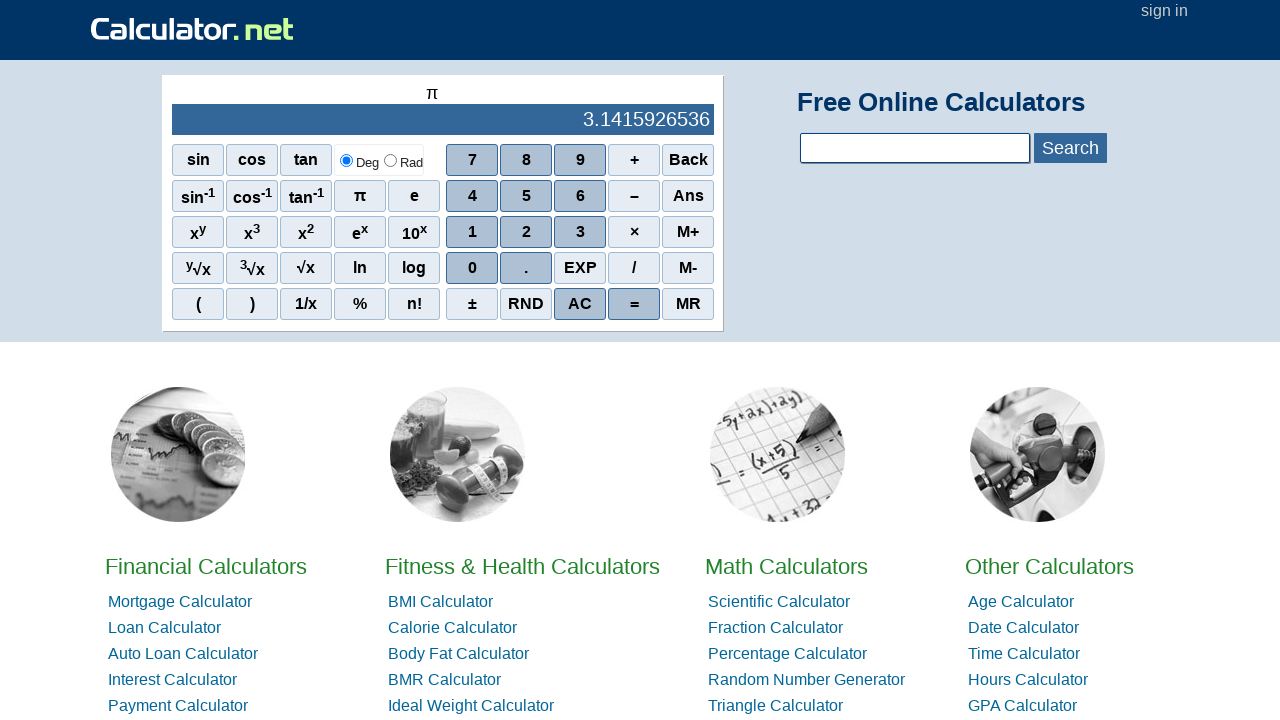

Waited 3 seconds for print dialog to appear
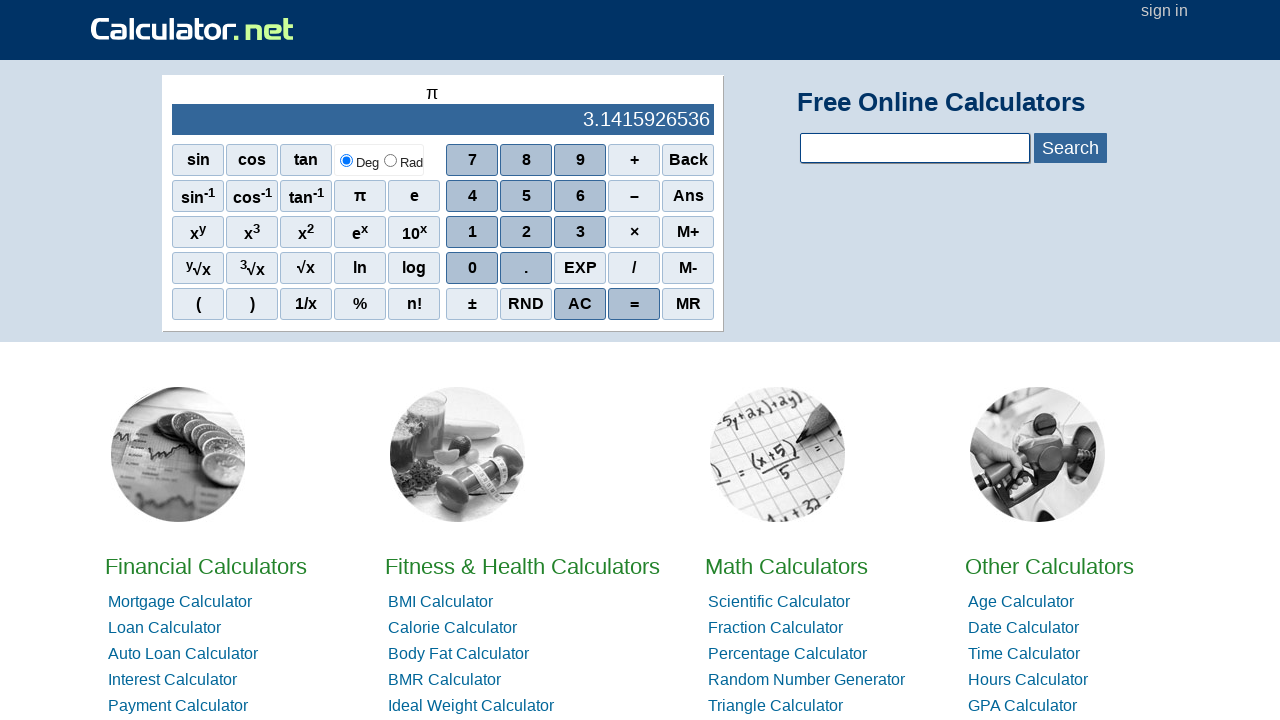

Pressed Tab key to navigate in print dialog
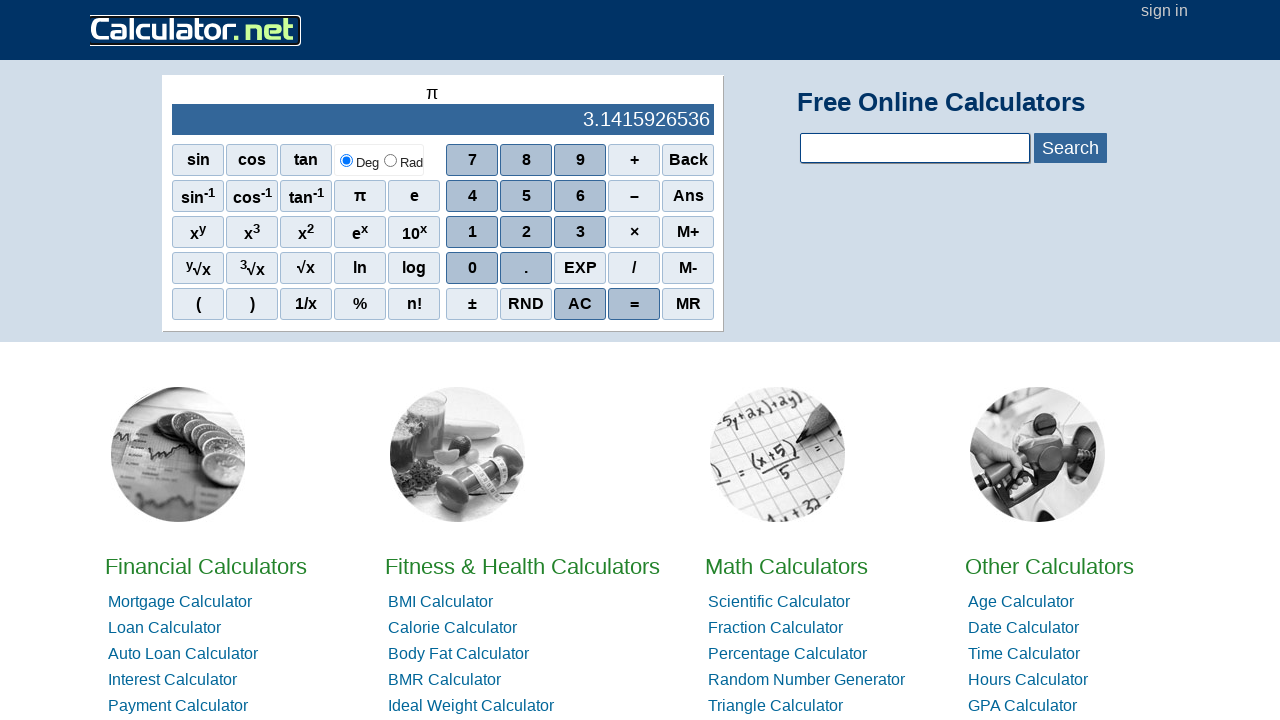

Waited 3 seconds after Tab key press
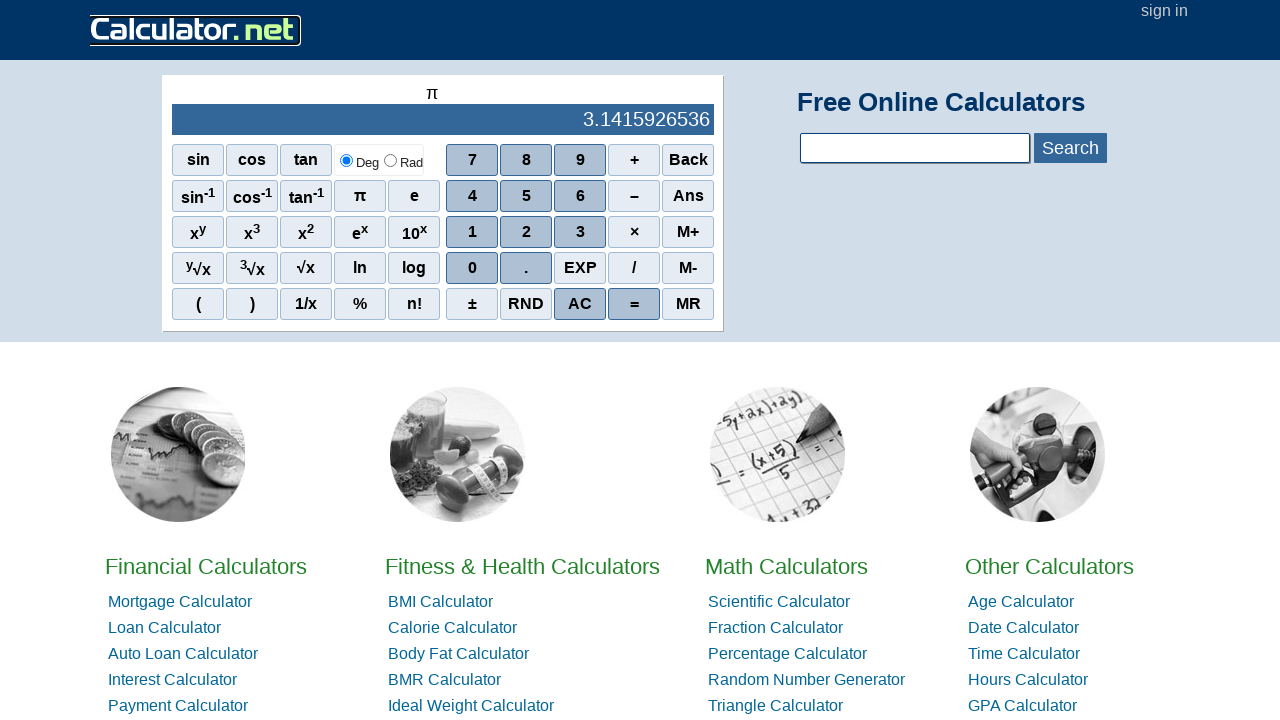

Pressed Enter key to confirm print action
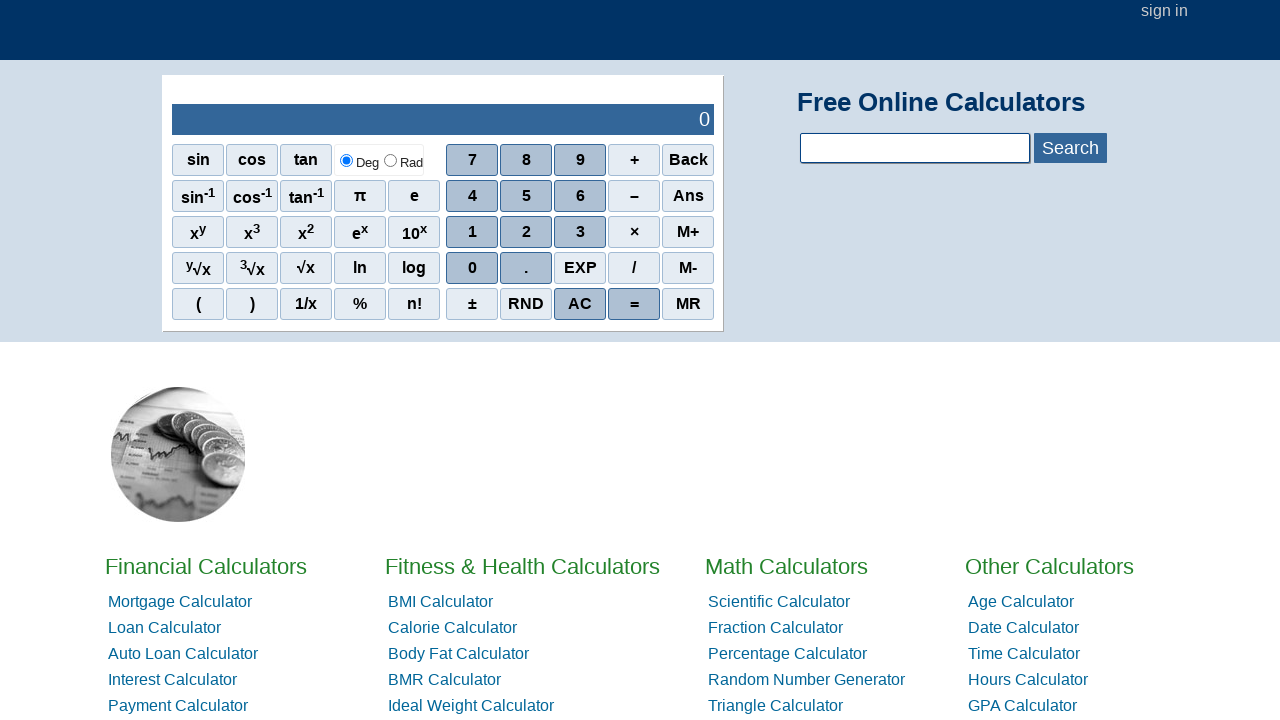

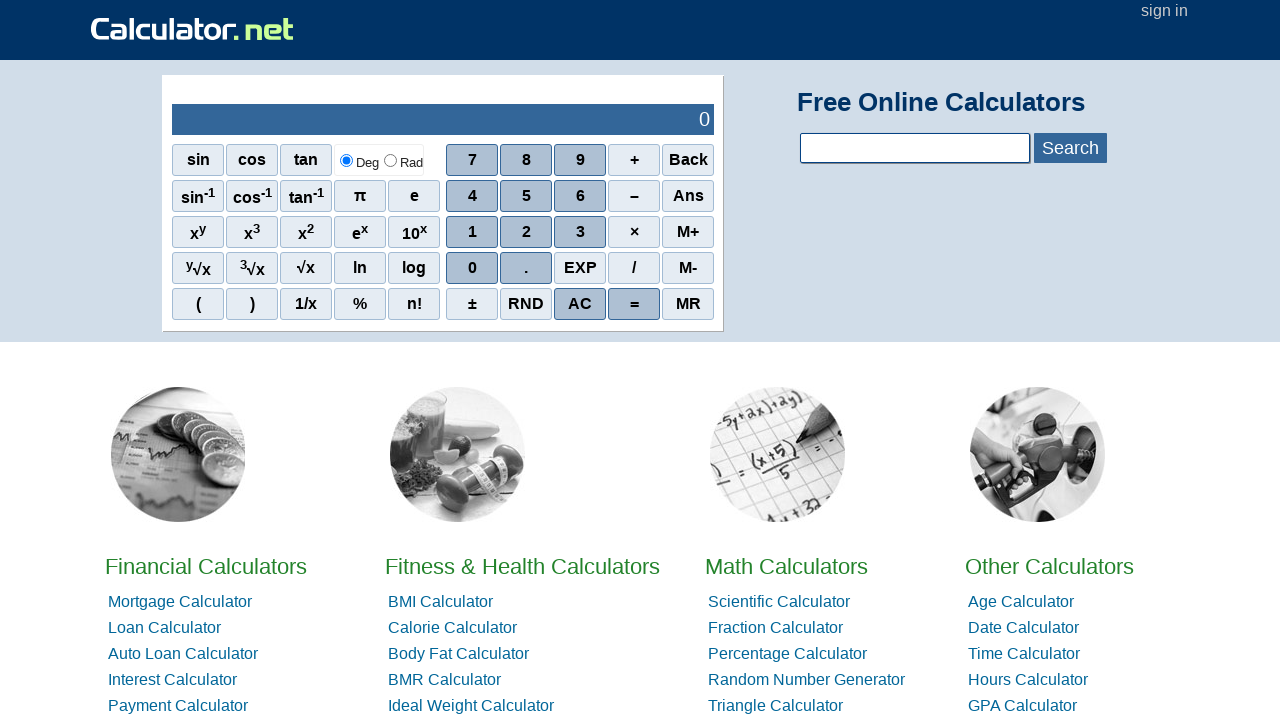